Tests the buttons page by navigating to it and verifying the primary button's CSS color value

Starting URL: http://formy-project.herokuapp.com/

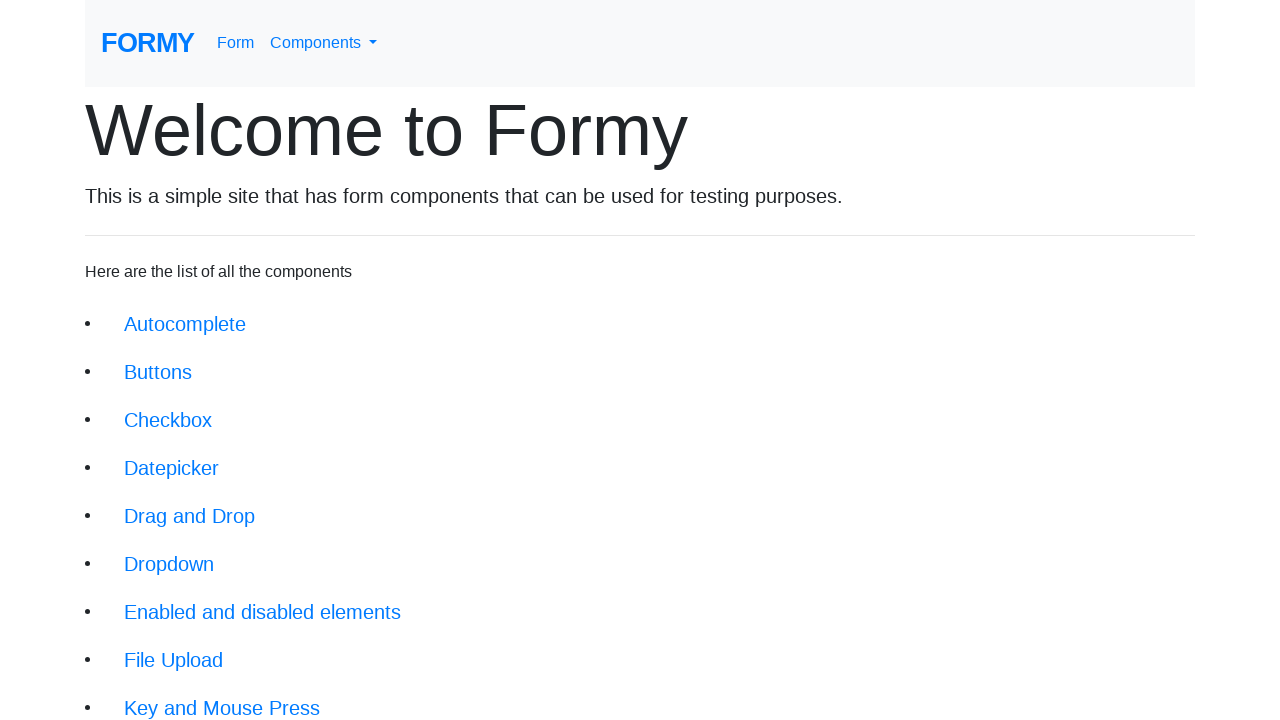

Clicked on Buttons link to navigate to buttons page at (158, 372) on a.btn.btn-lg[href='/buttons']
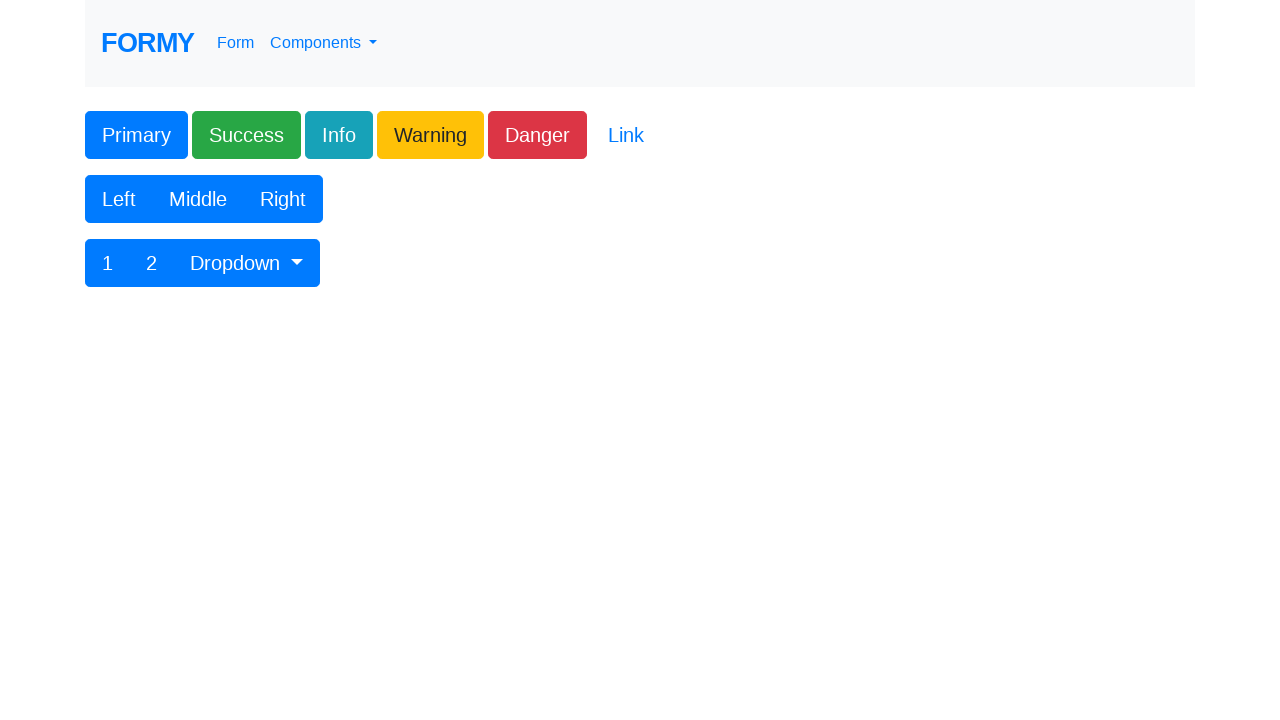

Primary button loaded and became visible
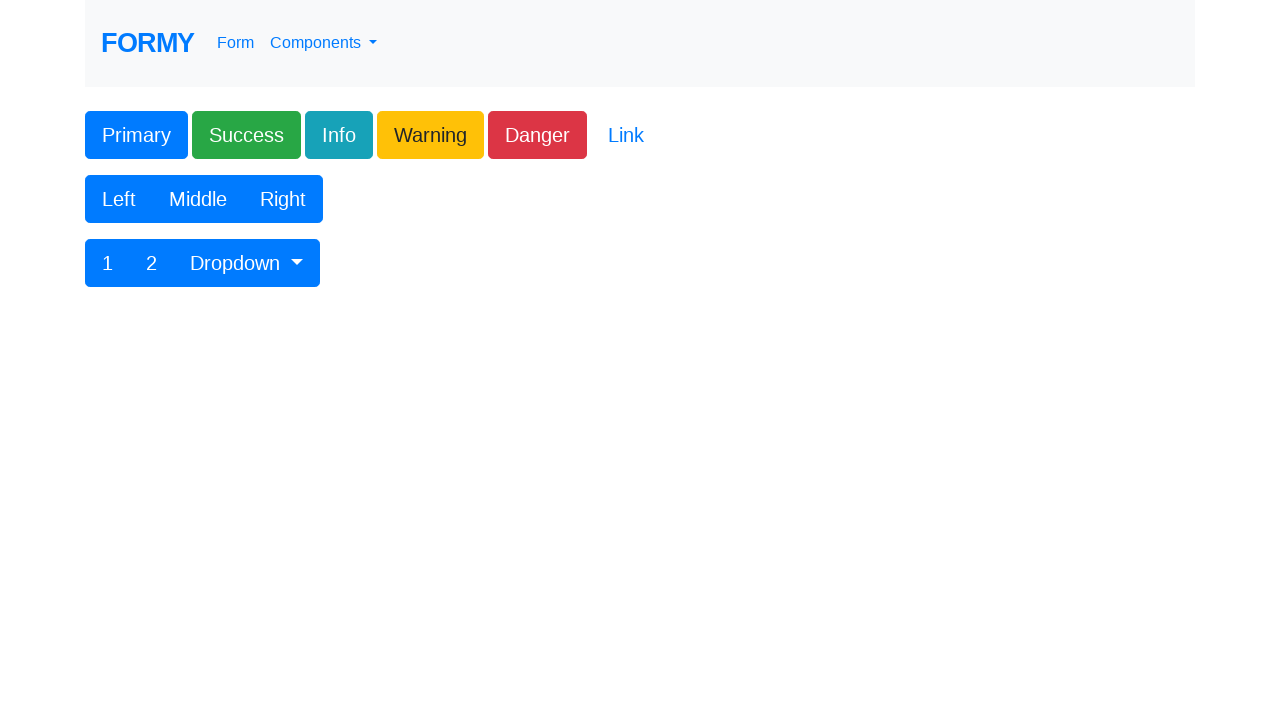

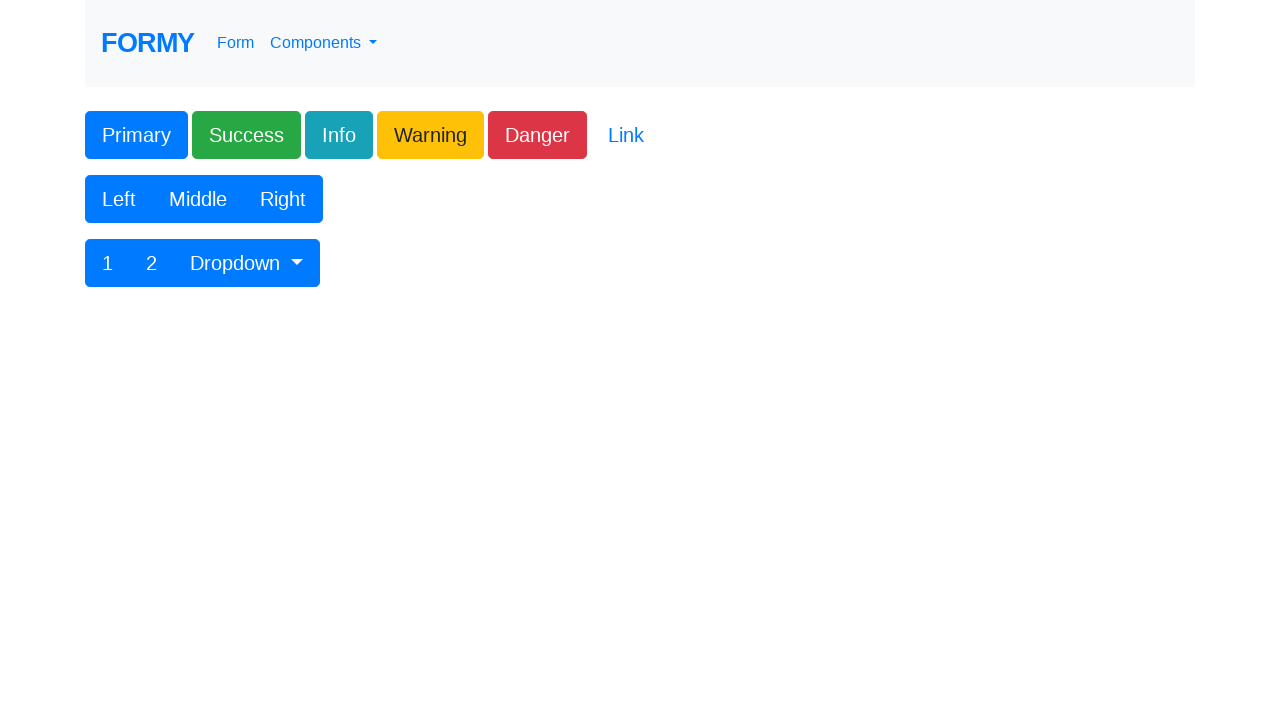